Tests navigation to the blog section of the AnhTester website by clicking on the blog link

Starting URL: https://anhtester.com

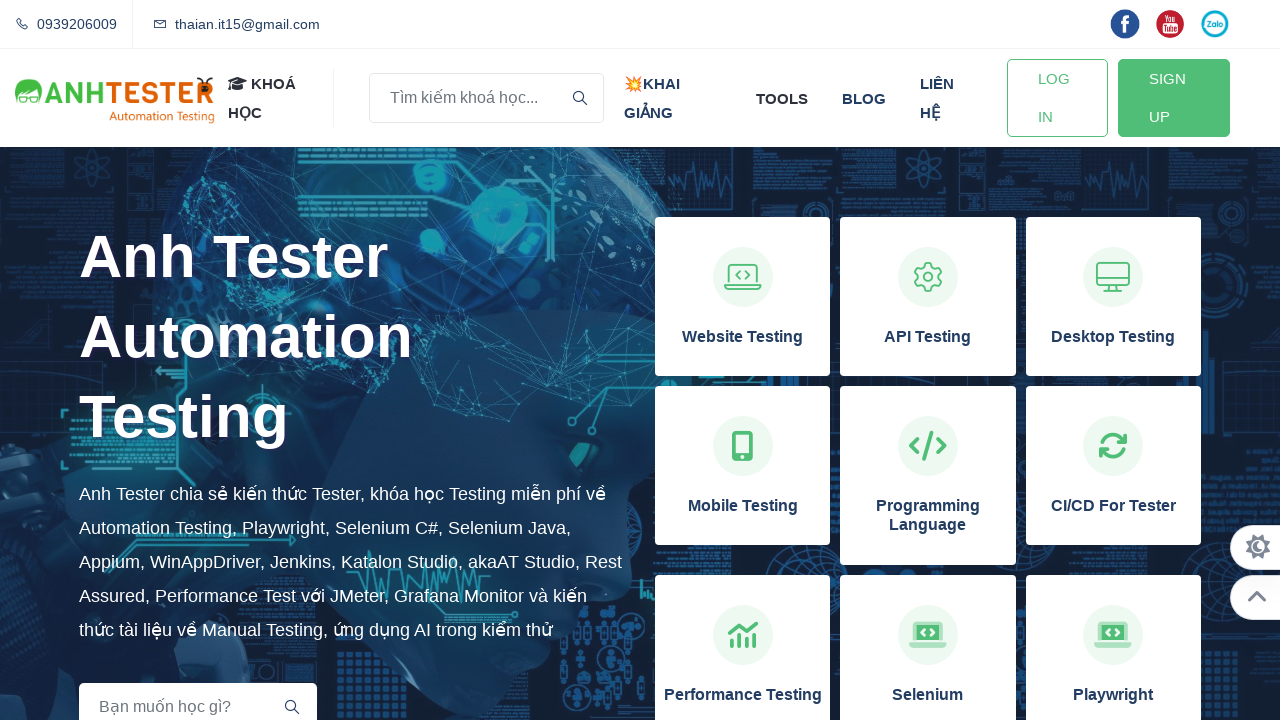

Clicked on the blog link in the navigation at (864, 98) on xpath=//a[normalize-space()='blog']
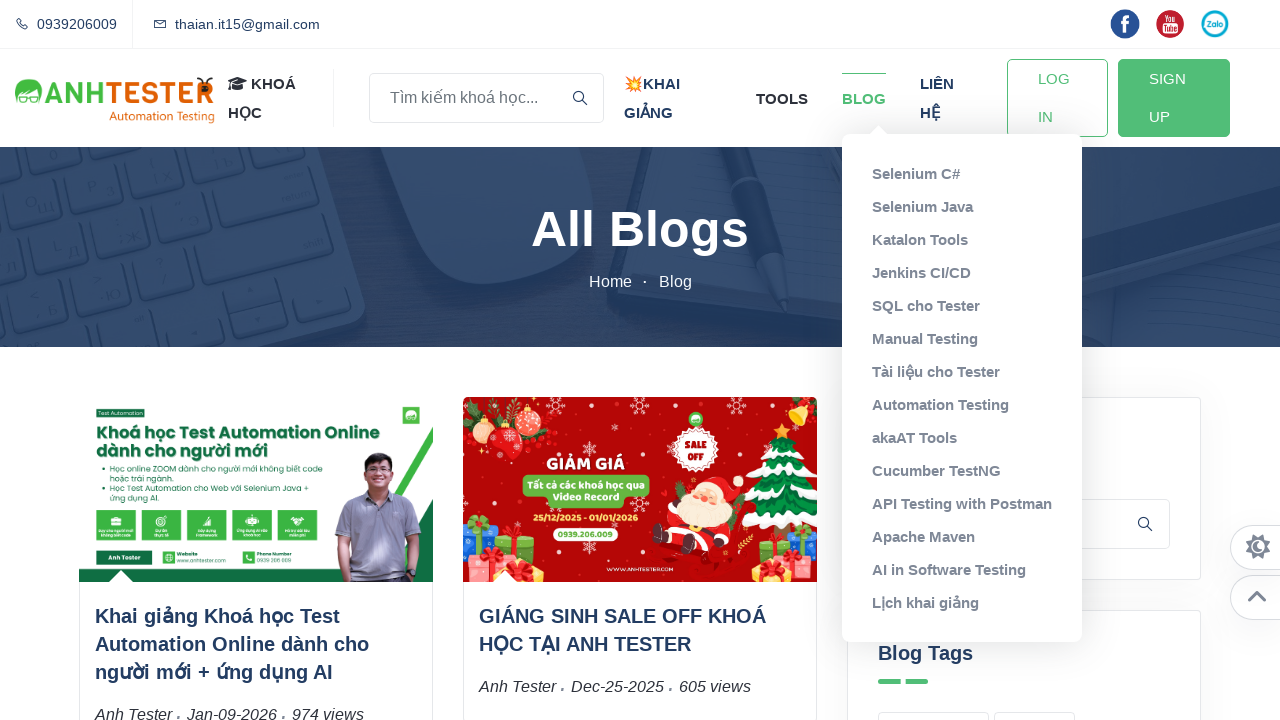

Blog page navigation completed and network became idle
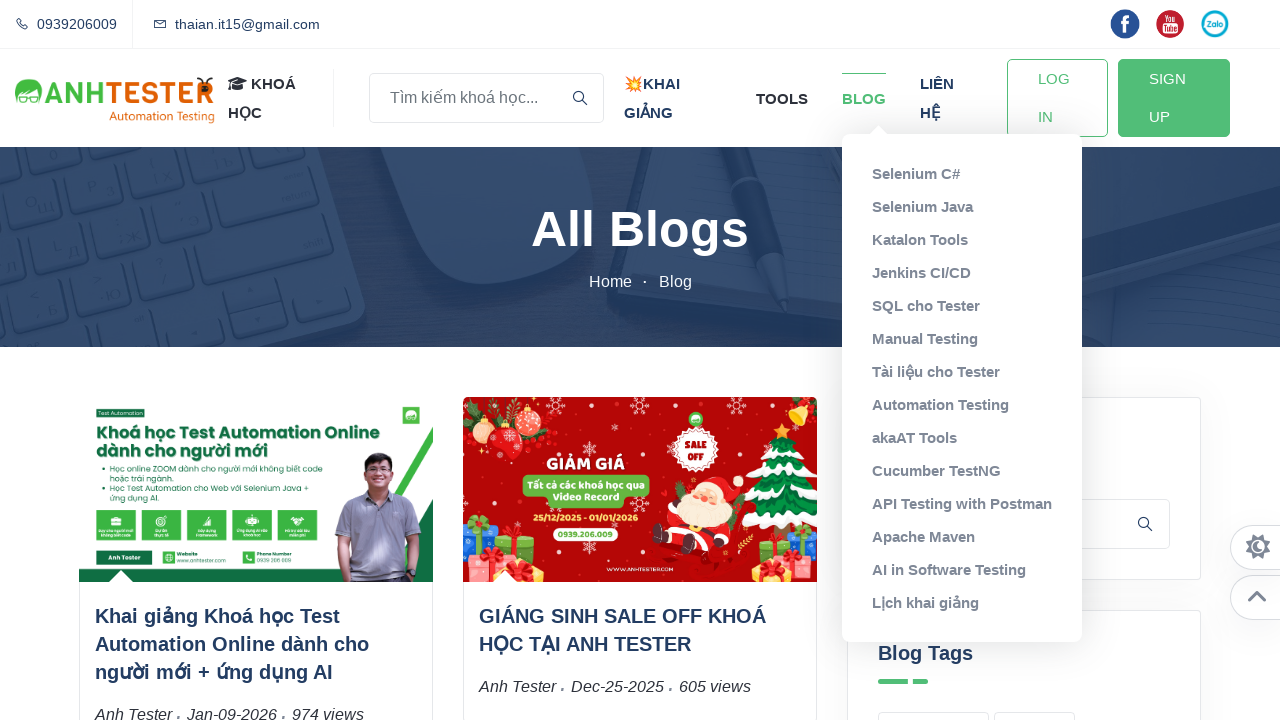

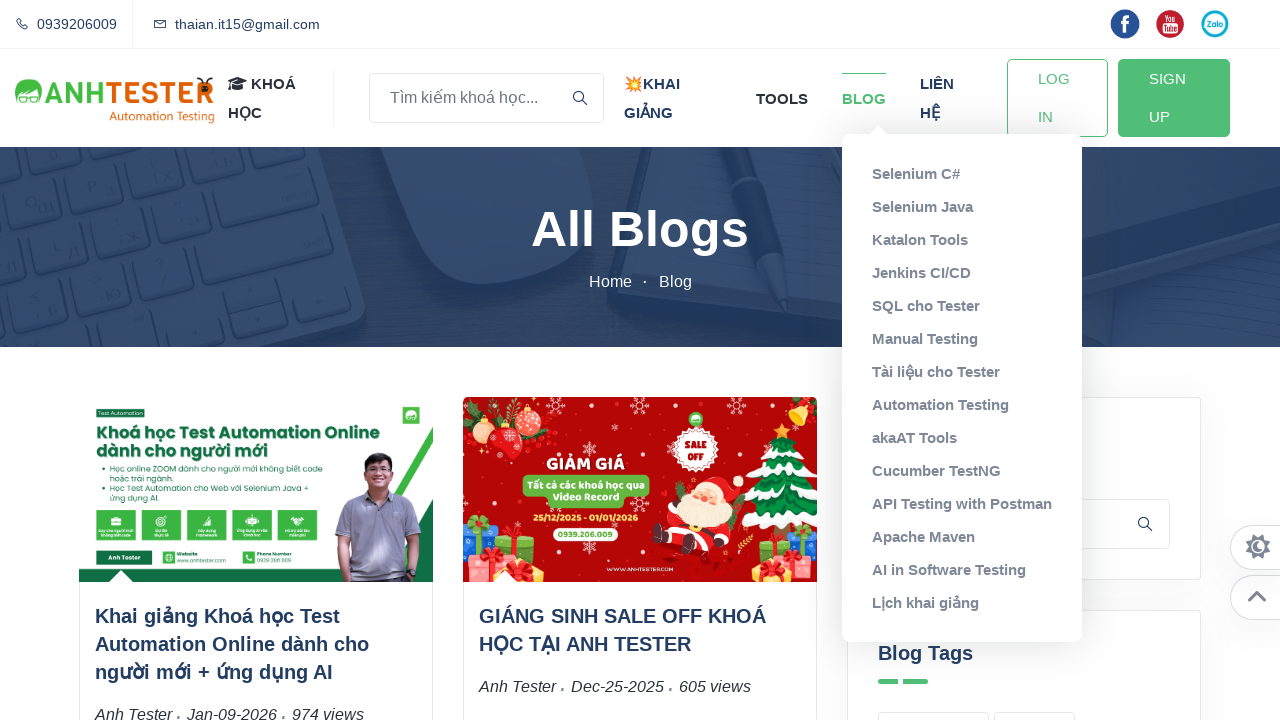